Tests dynamic dropdown functionality on a flight booking practice page by selecting origin station (Bangalore) and destination station (Chennai) from dropdown menus

Starting URL: https://rahulshettyacademy.com/dropdownsPractise/

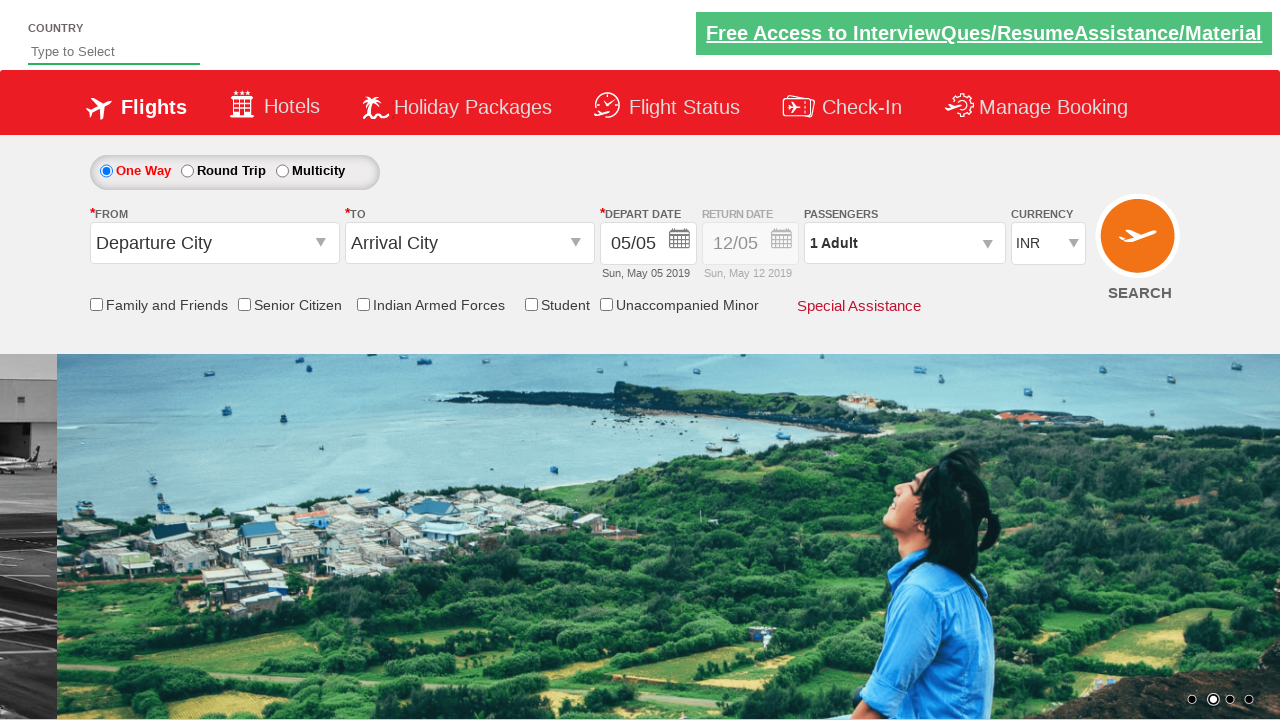

Clicked on origin station dropdown to open it at (214, 243) on #ctl00_mainContent_ddl_originStation1_CTXT
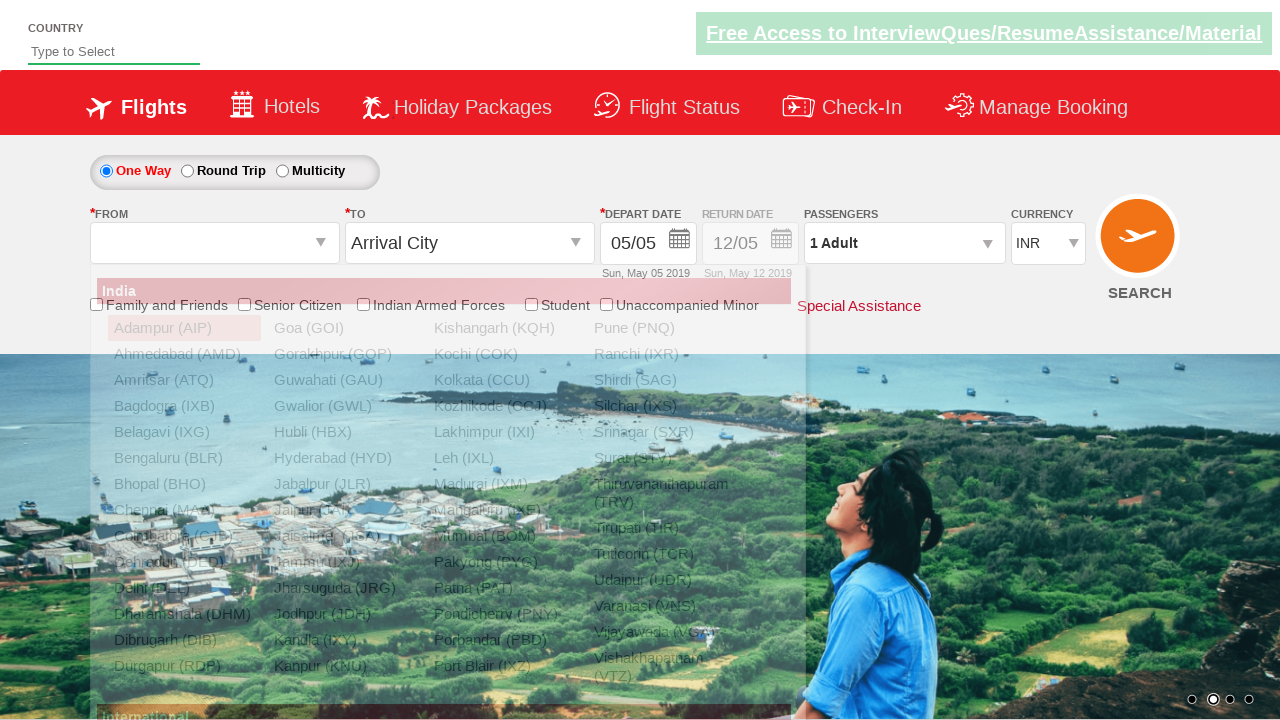

Selected Bangalore (BLR) as origin station at (184, 458) on xpath=//a[@value='BLR']
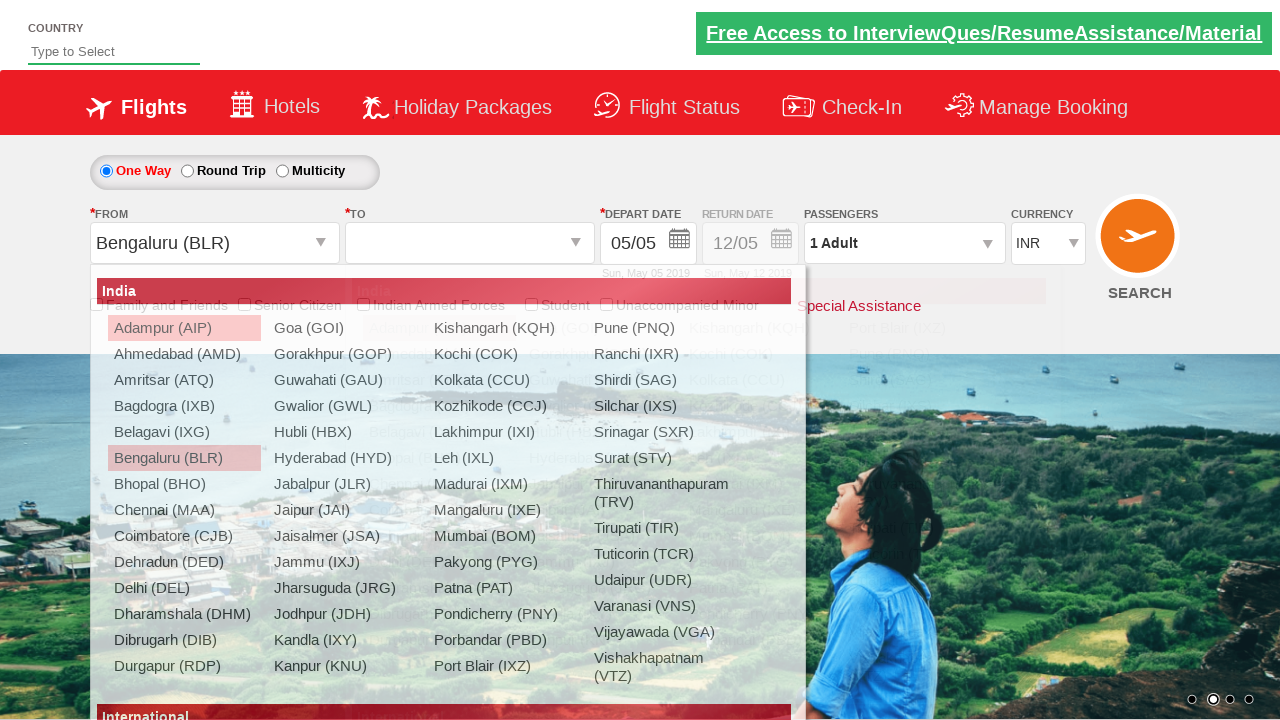

Waited for dropdown animation to complete
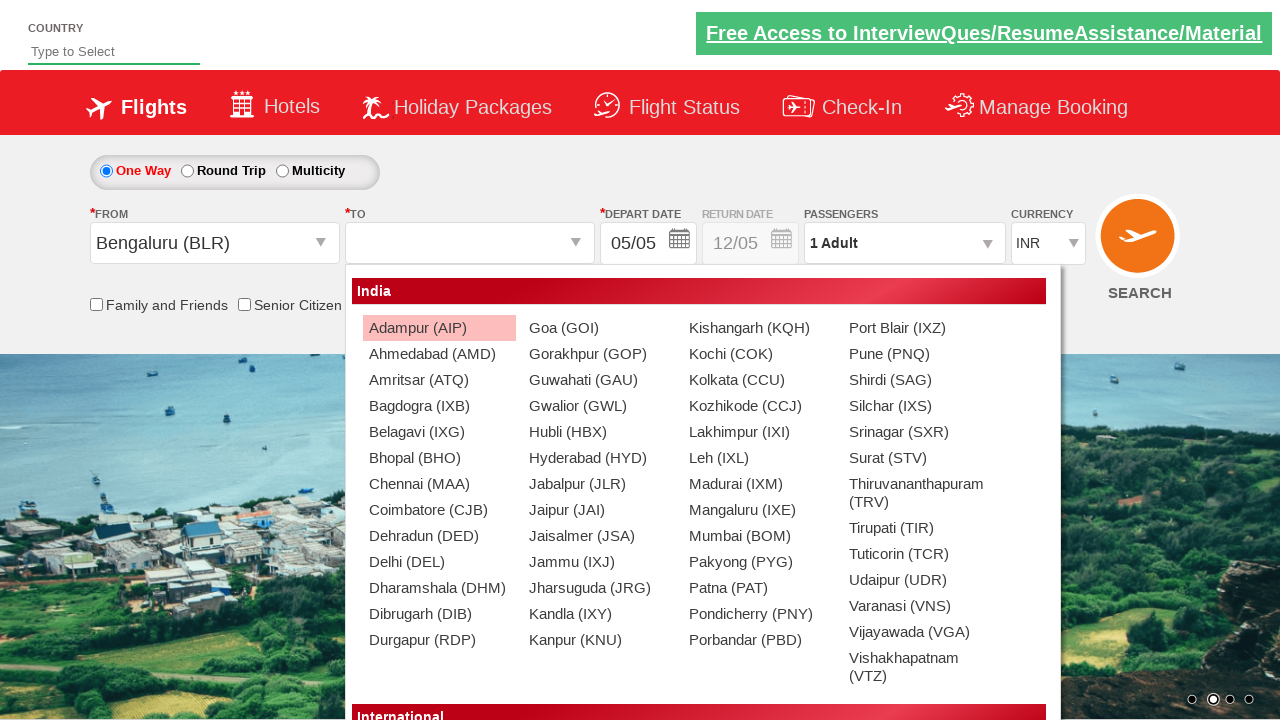

Selected Chennai (MAA) as destination station at (439, 484) on xpath=//div[@id='glsctl00_mainContent_ddl_destinationStation1_CTNR']//a[@value='
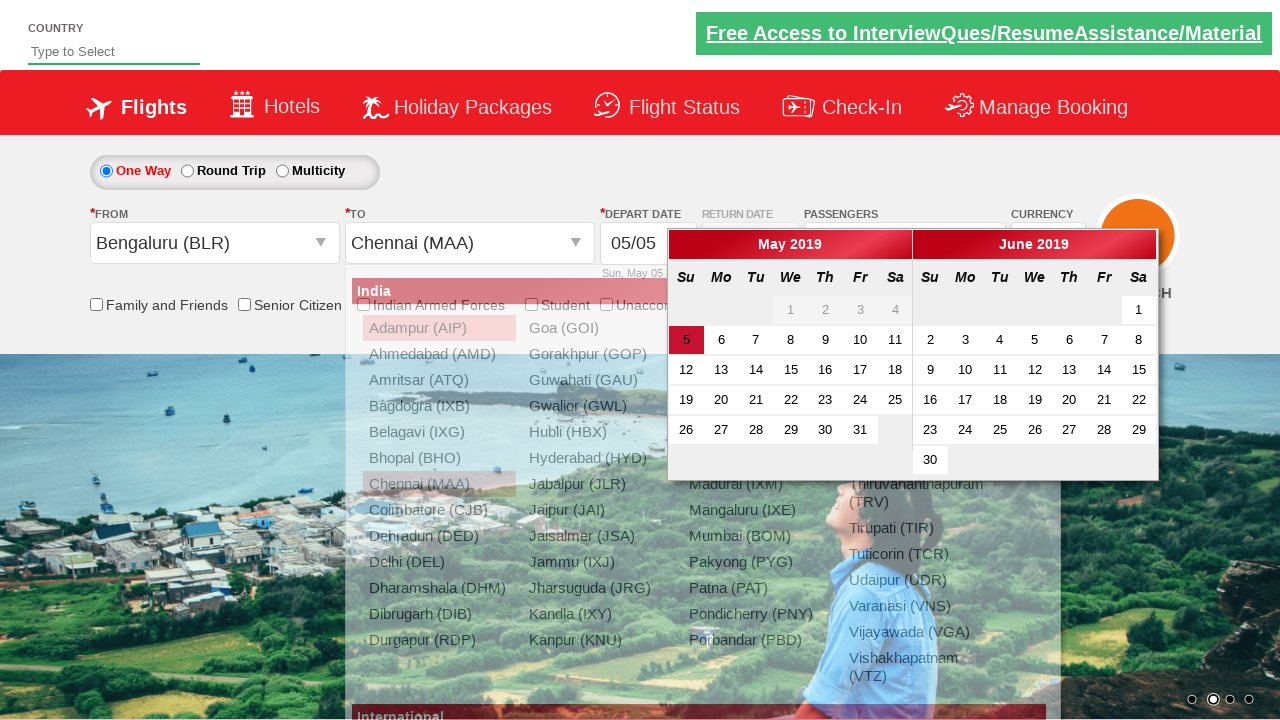

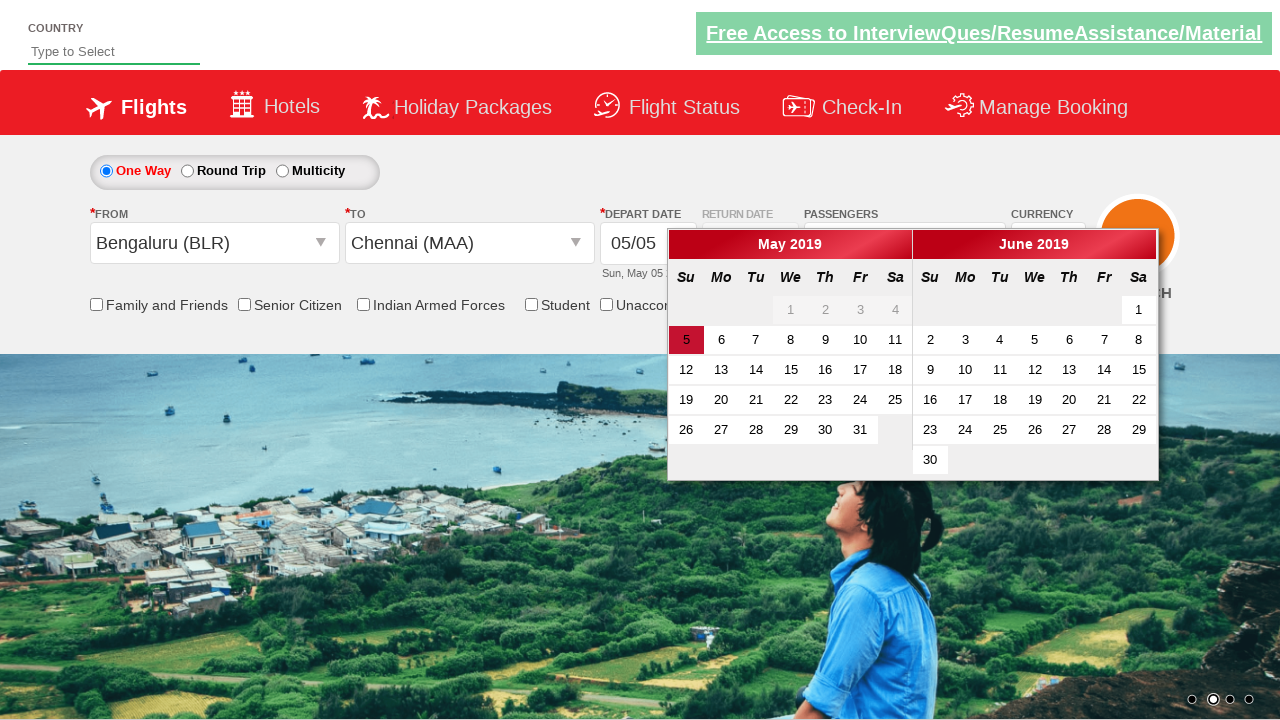